Tests selecting multiple hobbies checkboxes on the practice form

Starting URL: https://demoqa.com/automation-practice-form

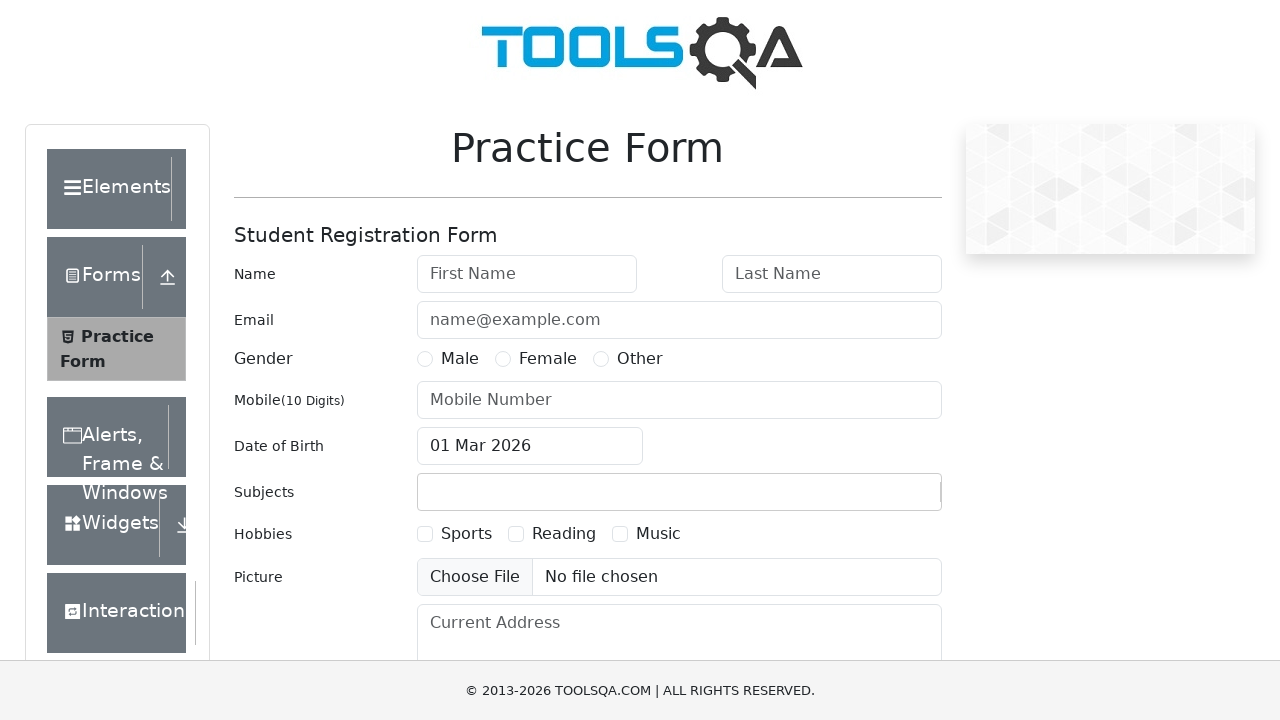

Clicked Sports hobby checkbox at (466, 534) on label[for='hobbies-checkbox-1']
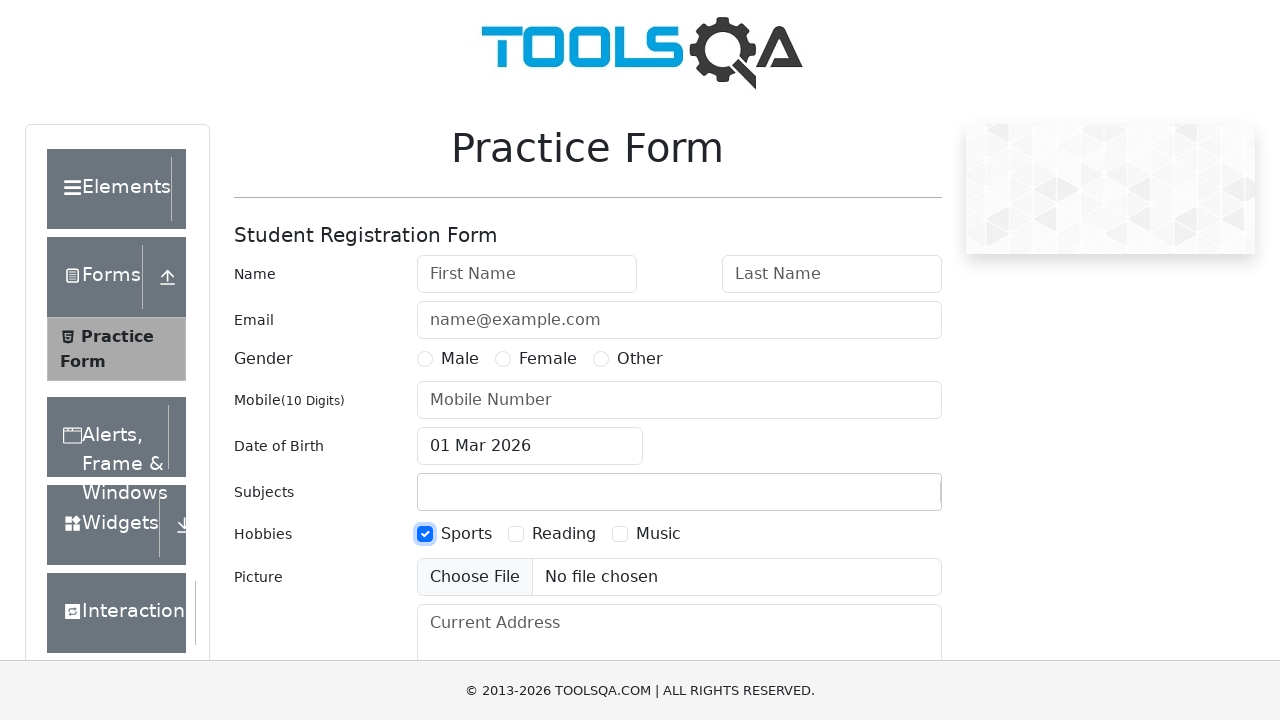

Clicked Music hobby checkbox at (658, 534) on label[for='hobbies-checkbox-3']
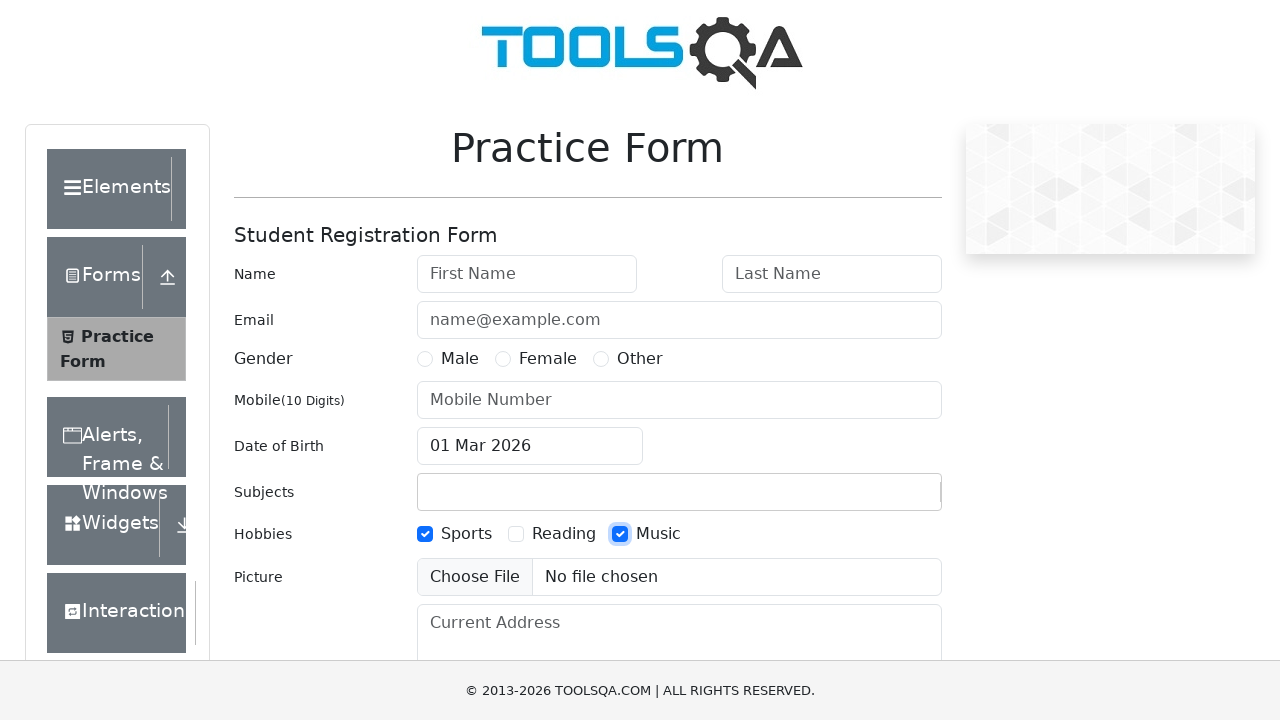

Clicked Reading hobby checkbox at (564, 534) on label[for='hobbies-checkbox-2']
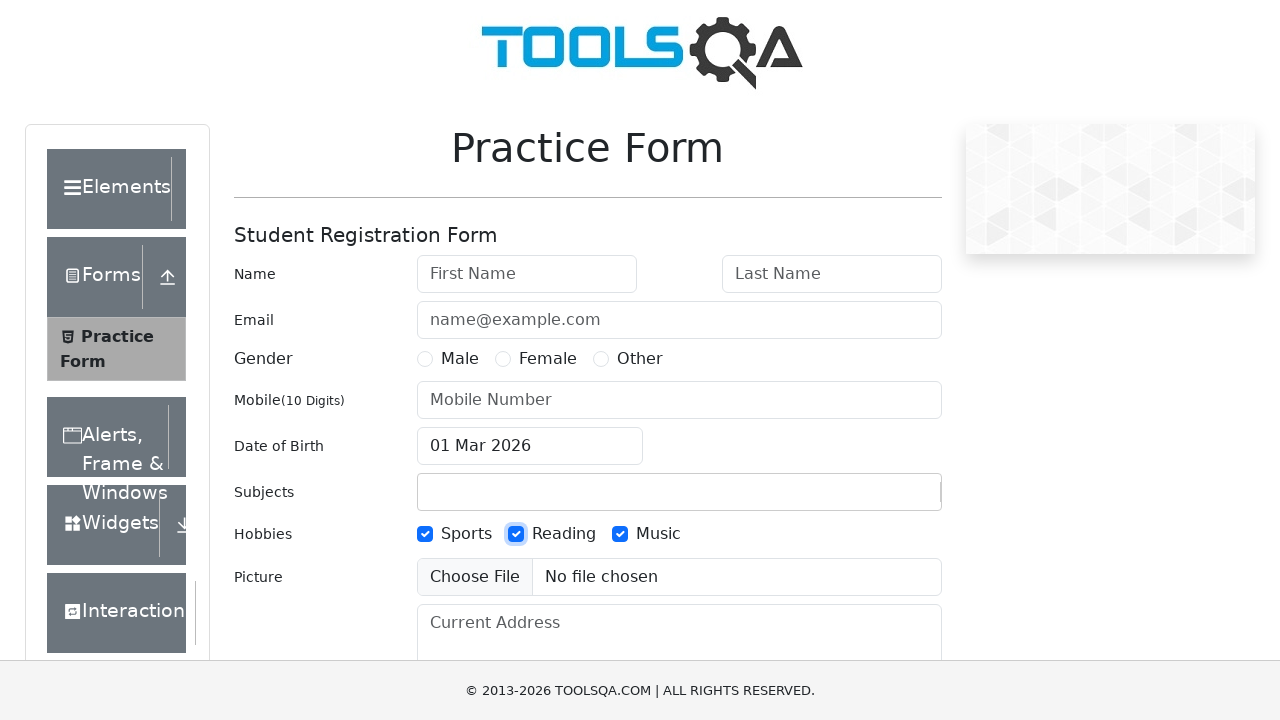

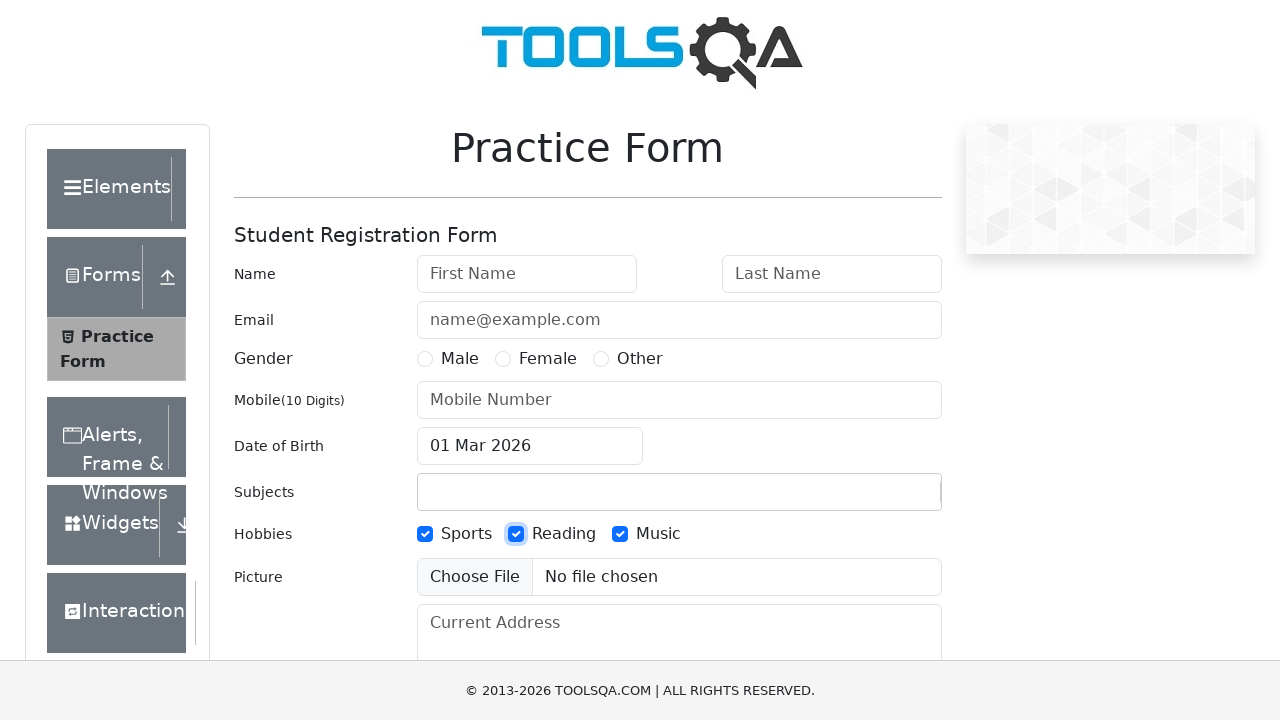